Searches for "cypress" on a Hacker News clone and verifies that results contain "Cypress"

Starting URL: https://hackernews-seven.vercel.app

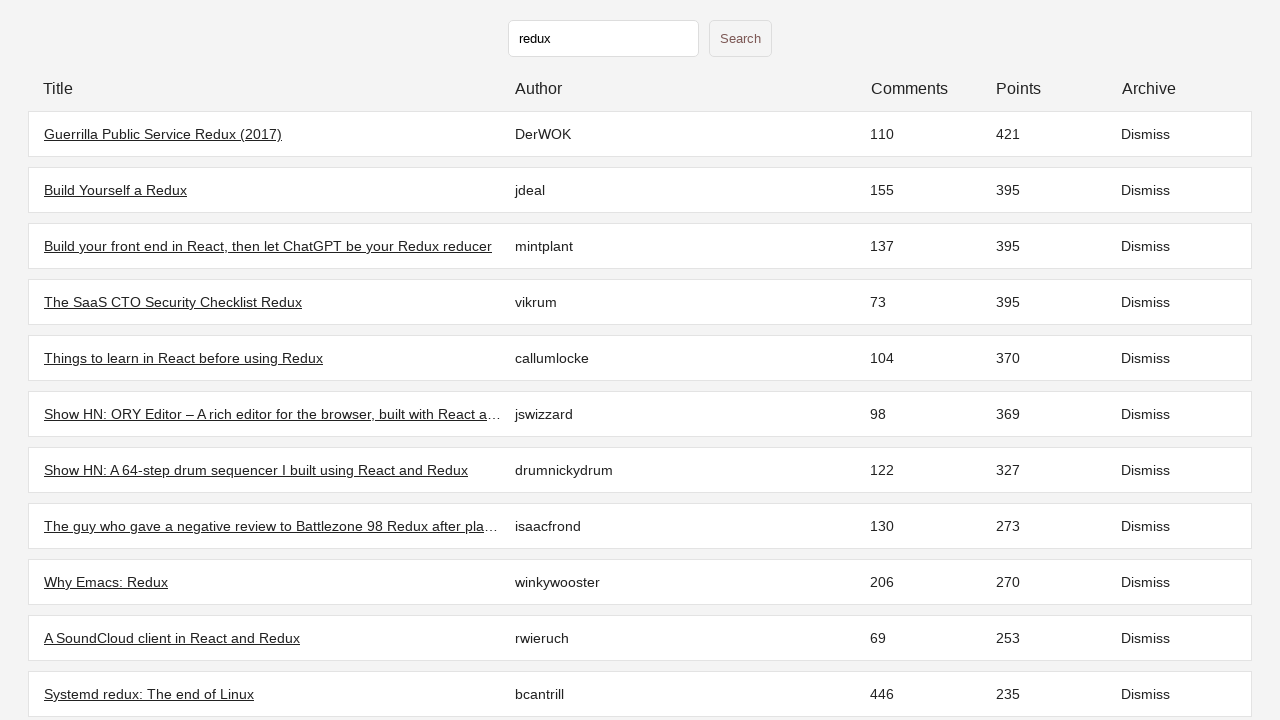

Initial stories loaded on Hacker News clone
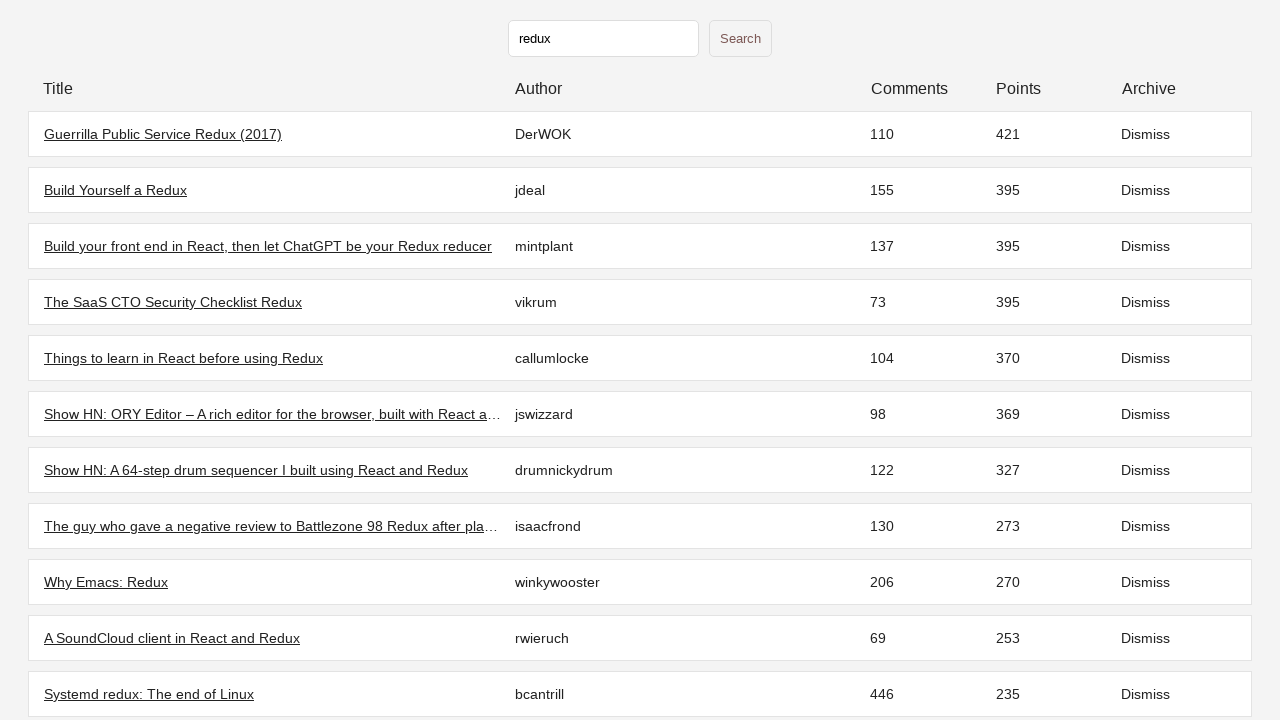

Filled search input with 'cypress' on input[type="text"]
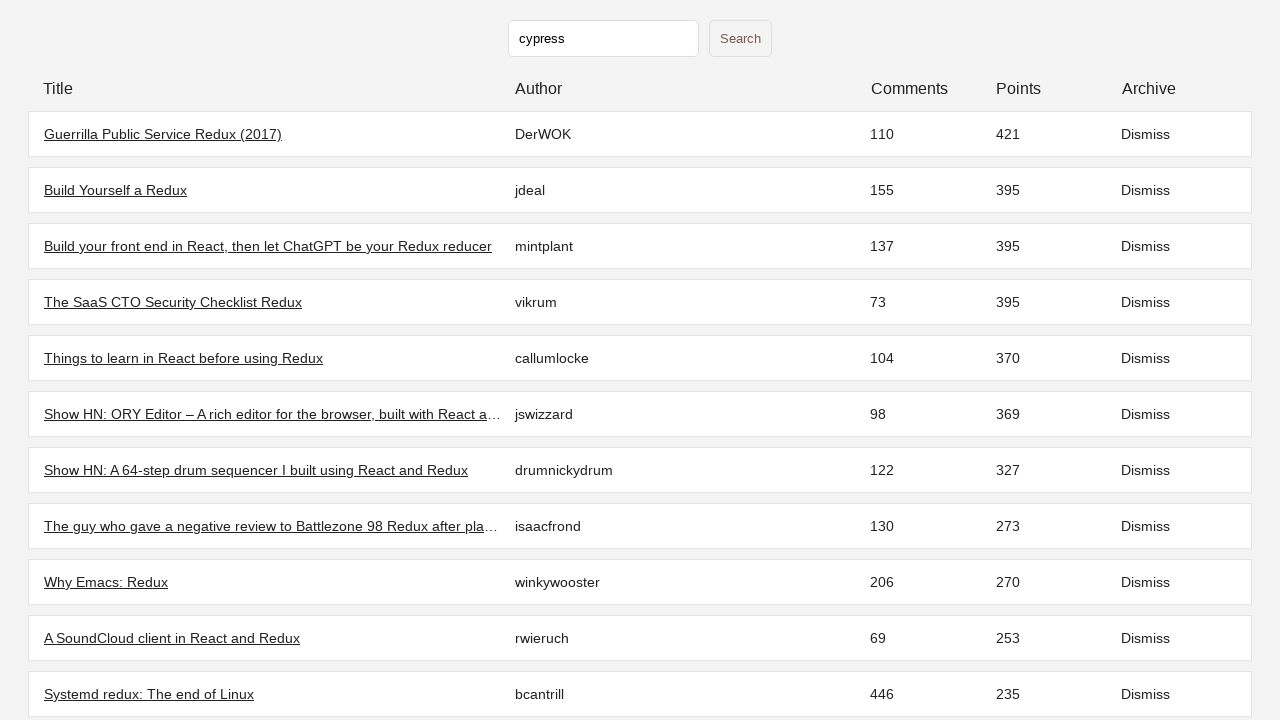

Pressed Enter to search for 'cypress' on input[type="text"]
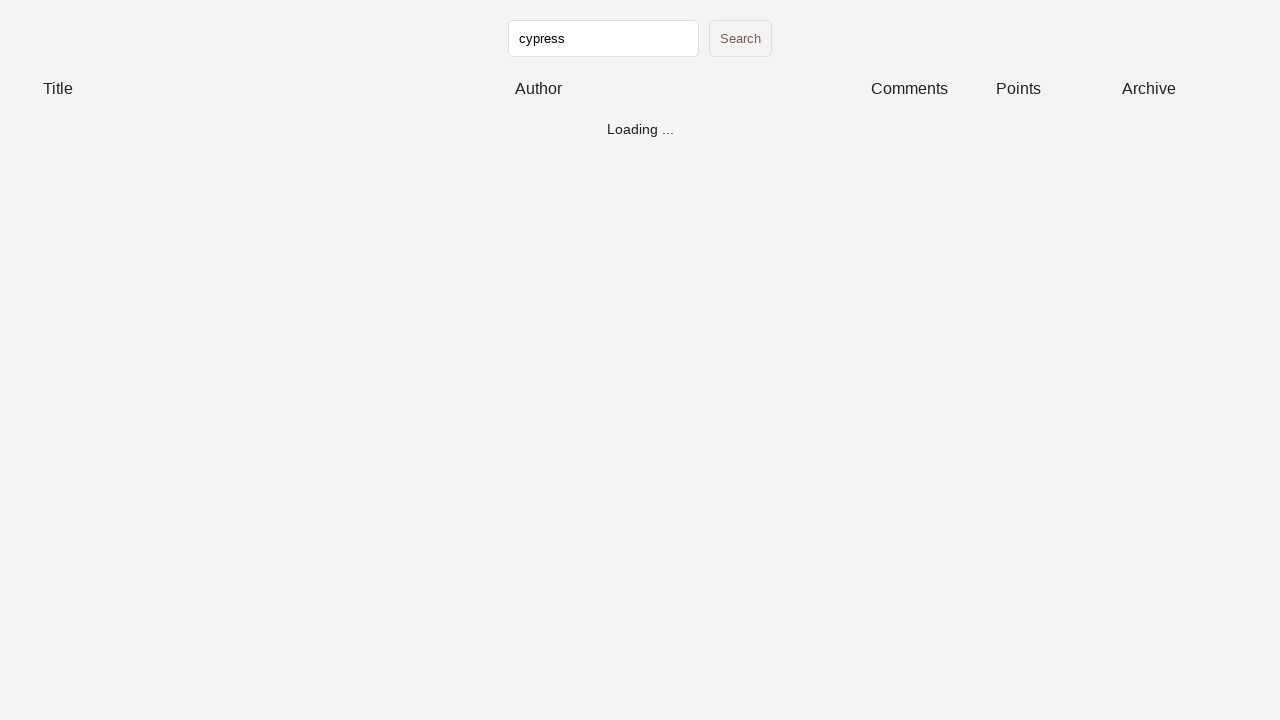

Search results loaded after searching for 'cypress'
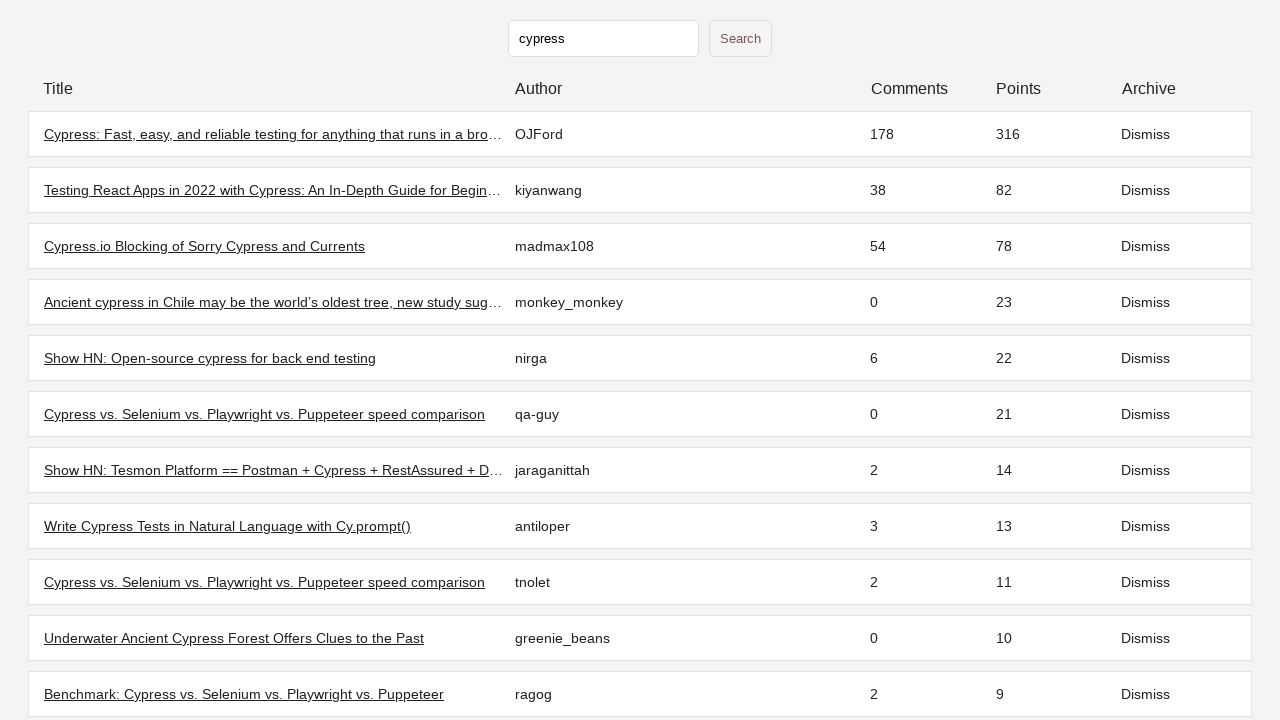

Verified that search results contain 'Cypress'
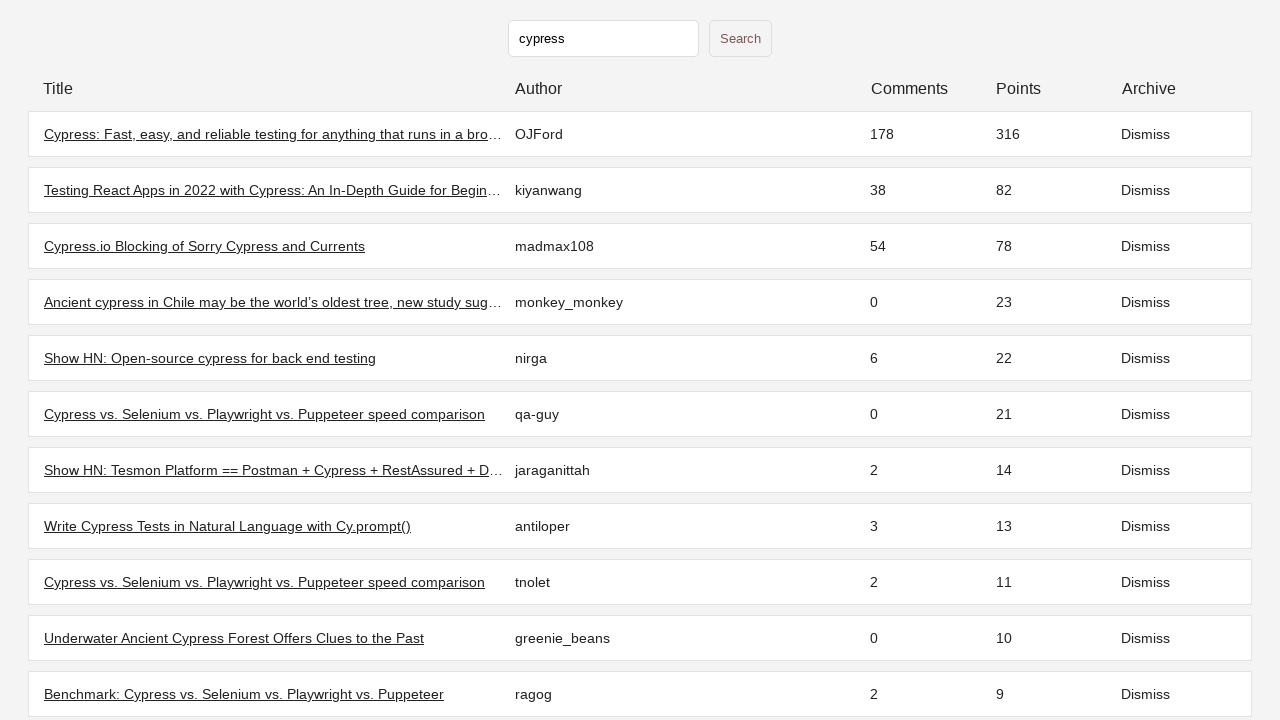

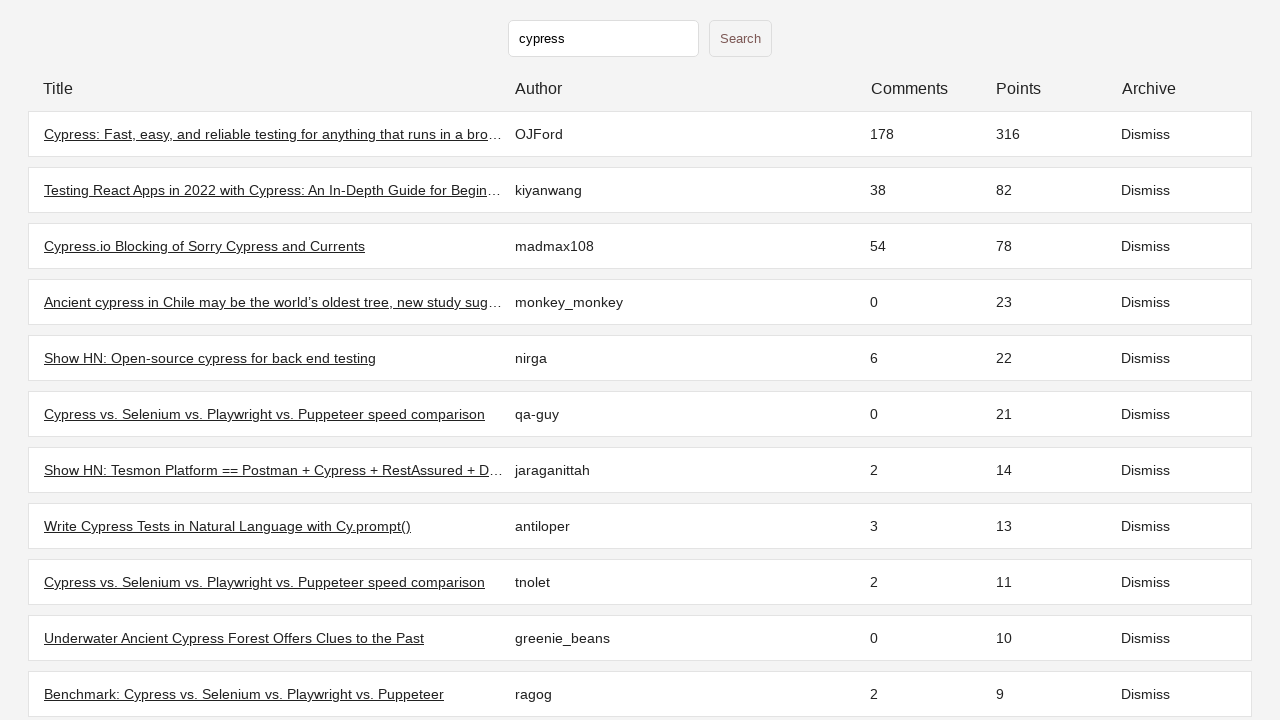